Tests JavaScript alert handling by clicking the first button, accepting the alert, and verifying the success message is displayed

Starting URL: https://the-internet.herokuapp.com/javascript_alerts

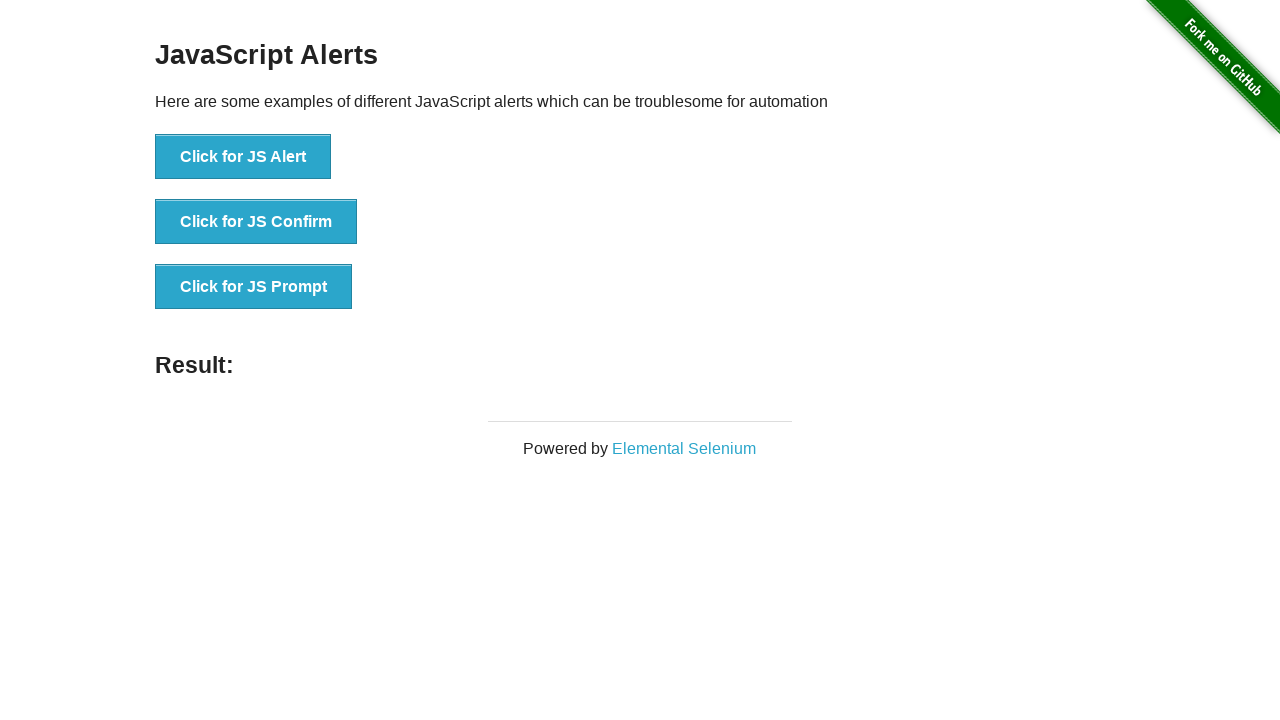

Clicked the first JavaScript alert button at (243, 157) on button[onclick='jsAlert()']
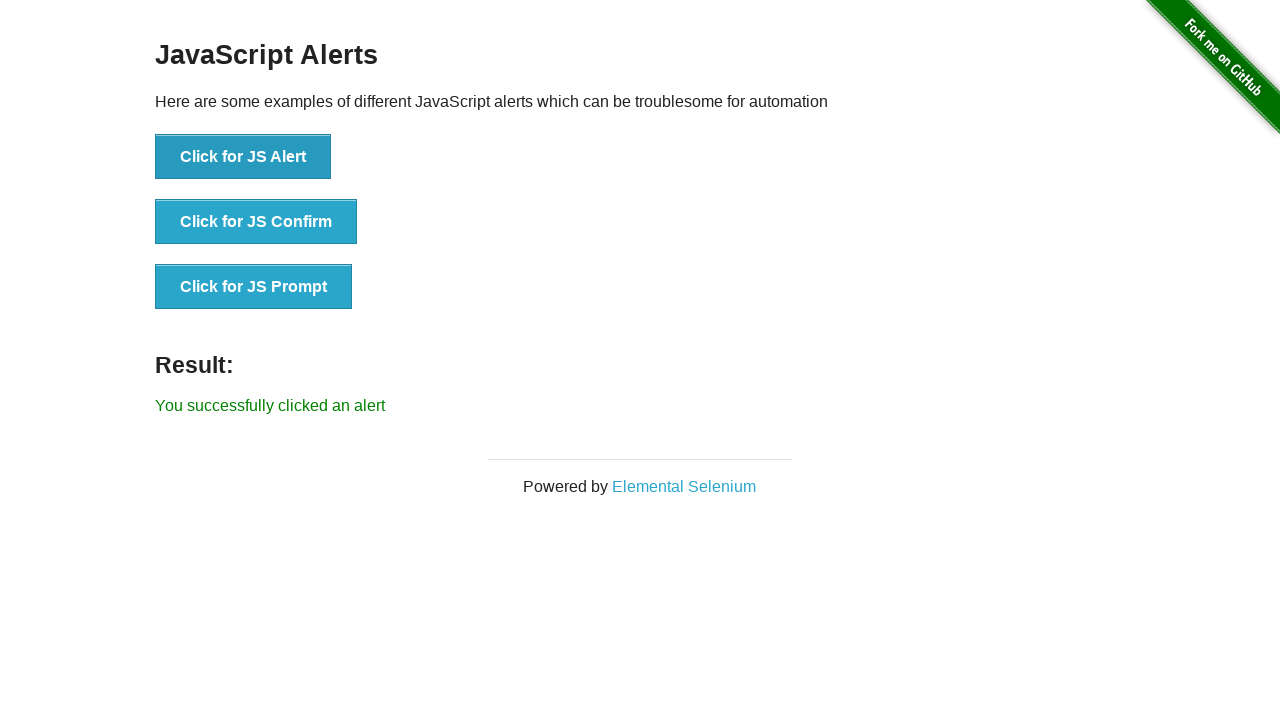

Set up dialog handler to accept alerts
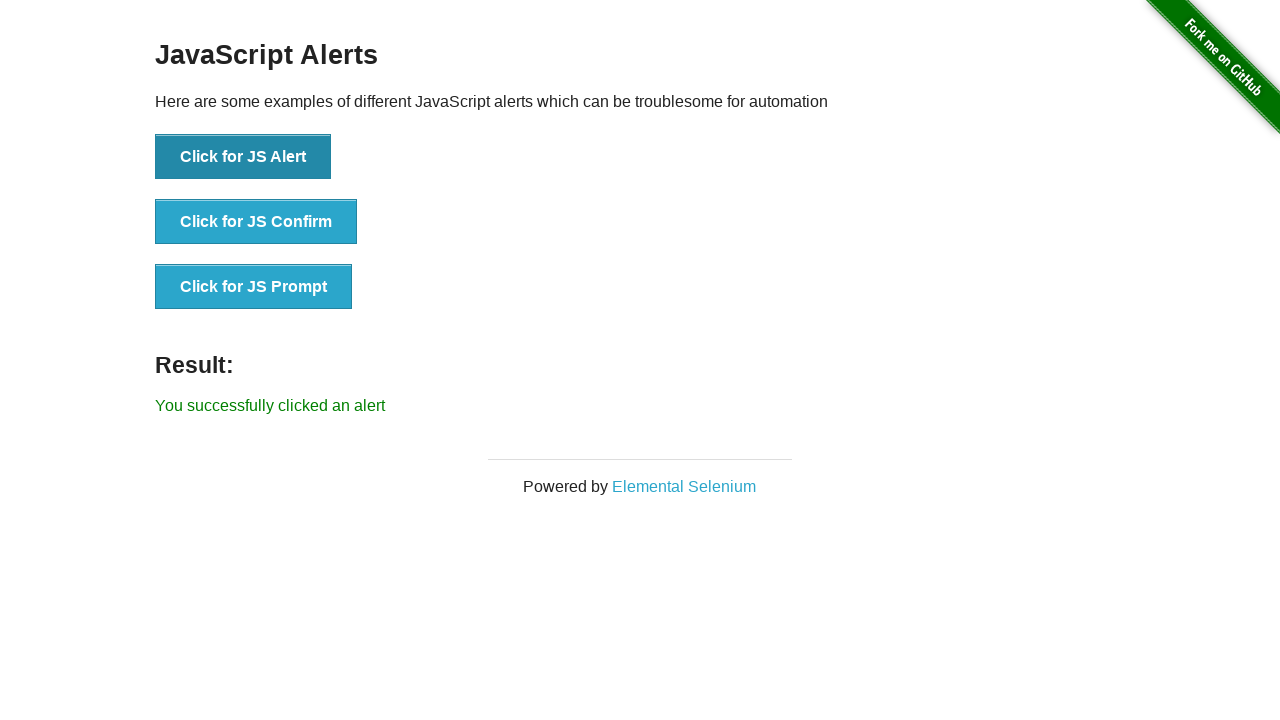

Clicked the JavaScript alert button to trigger alert at (243, 157) on button[onclick='jsAlert()']
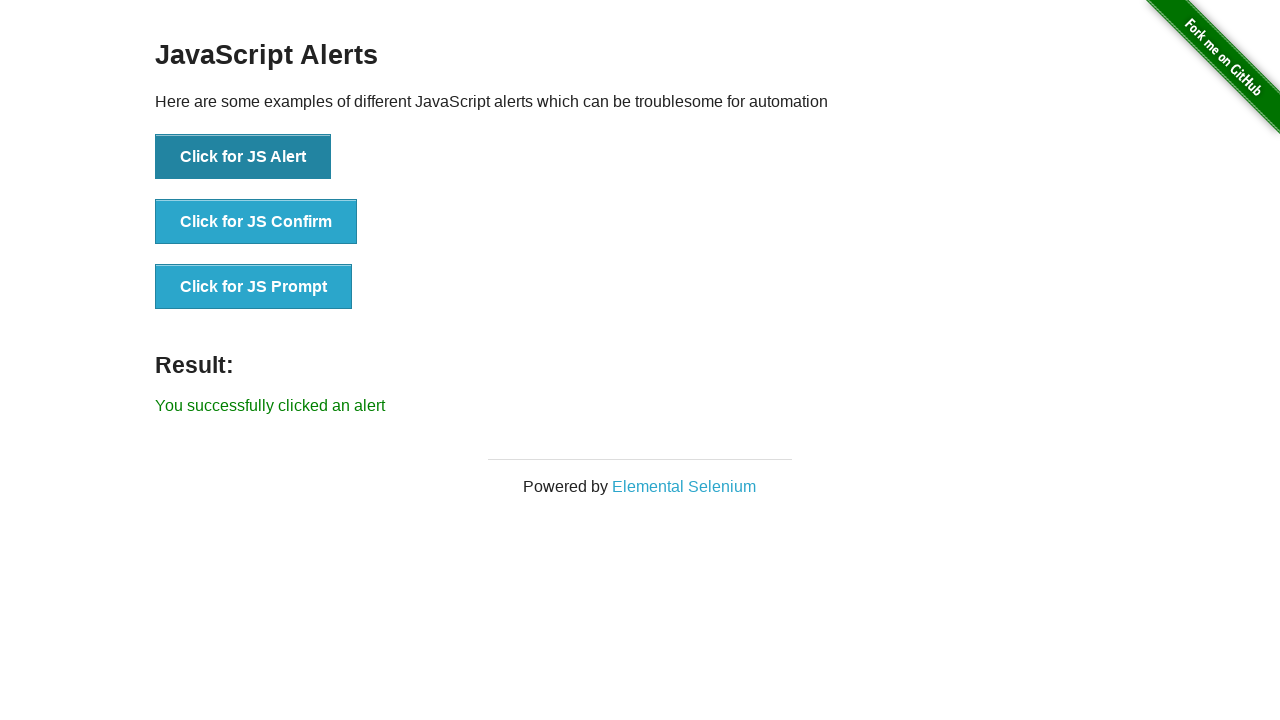

Success message element loaded
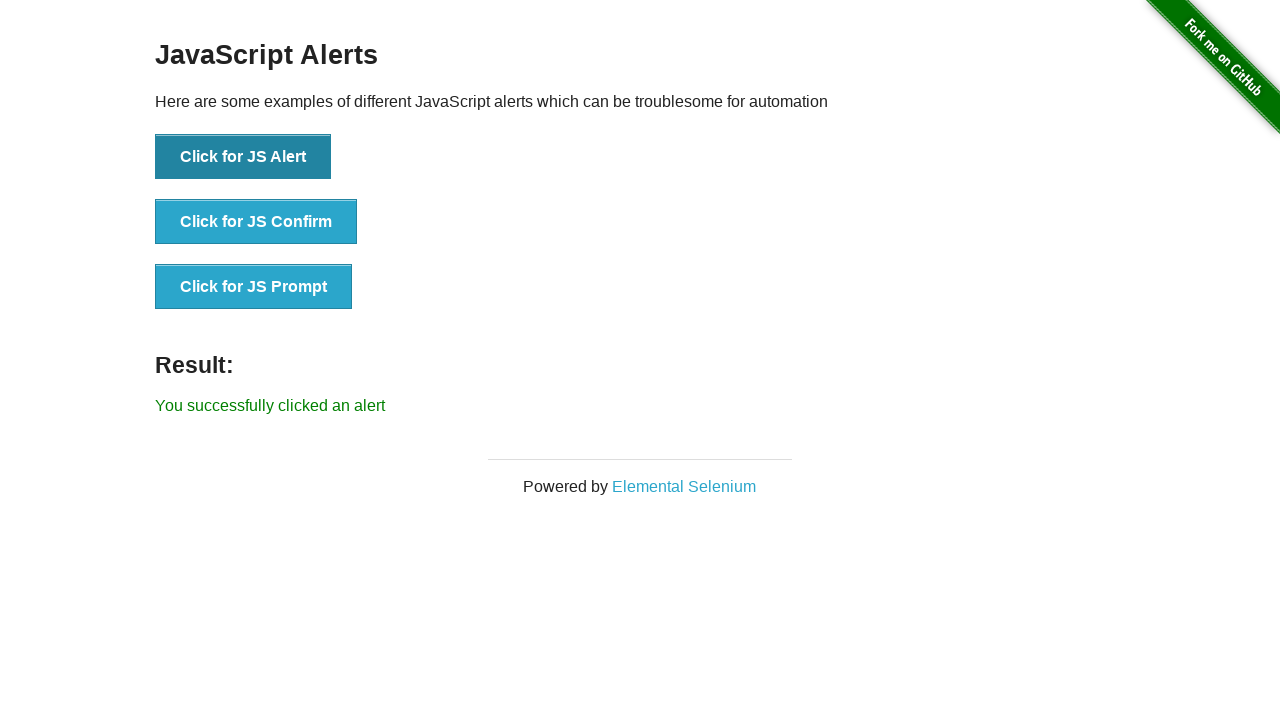

Retrieved success message text
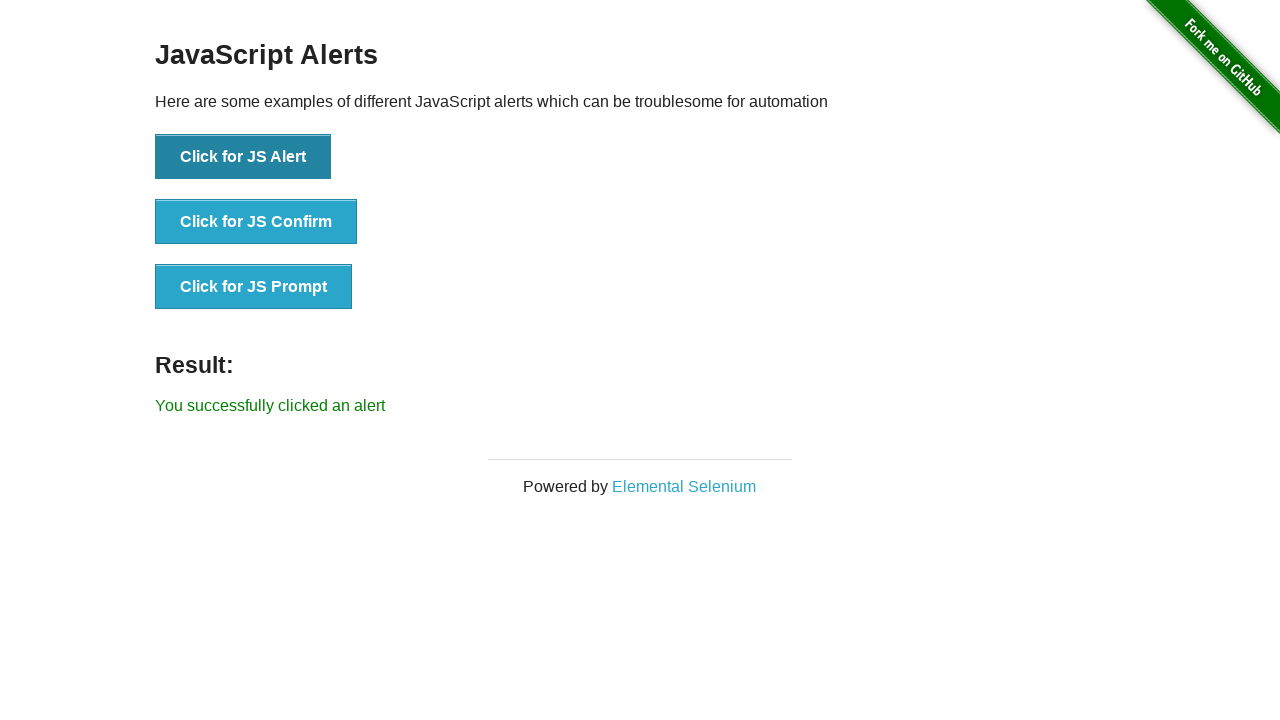

Verified success message displays 'You successfully clicked an alert'
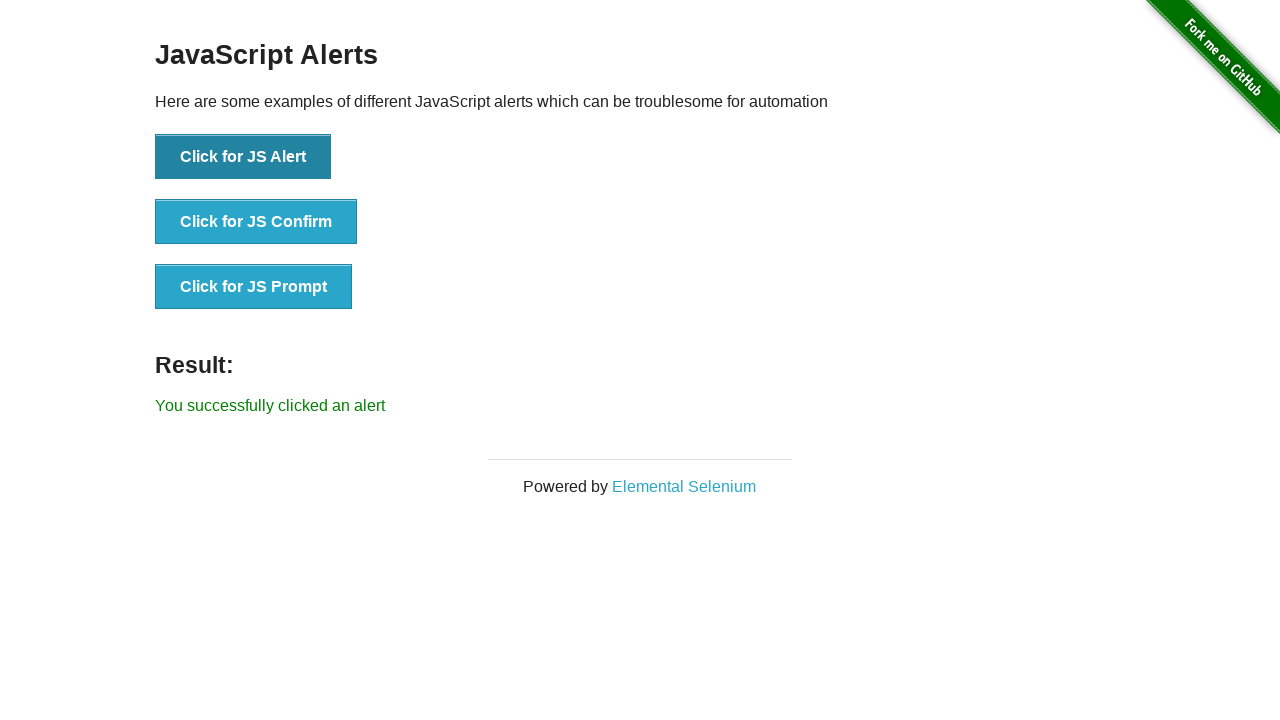

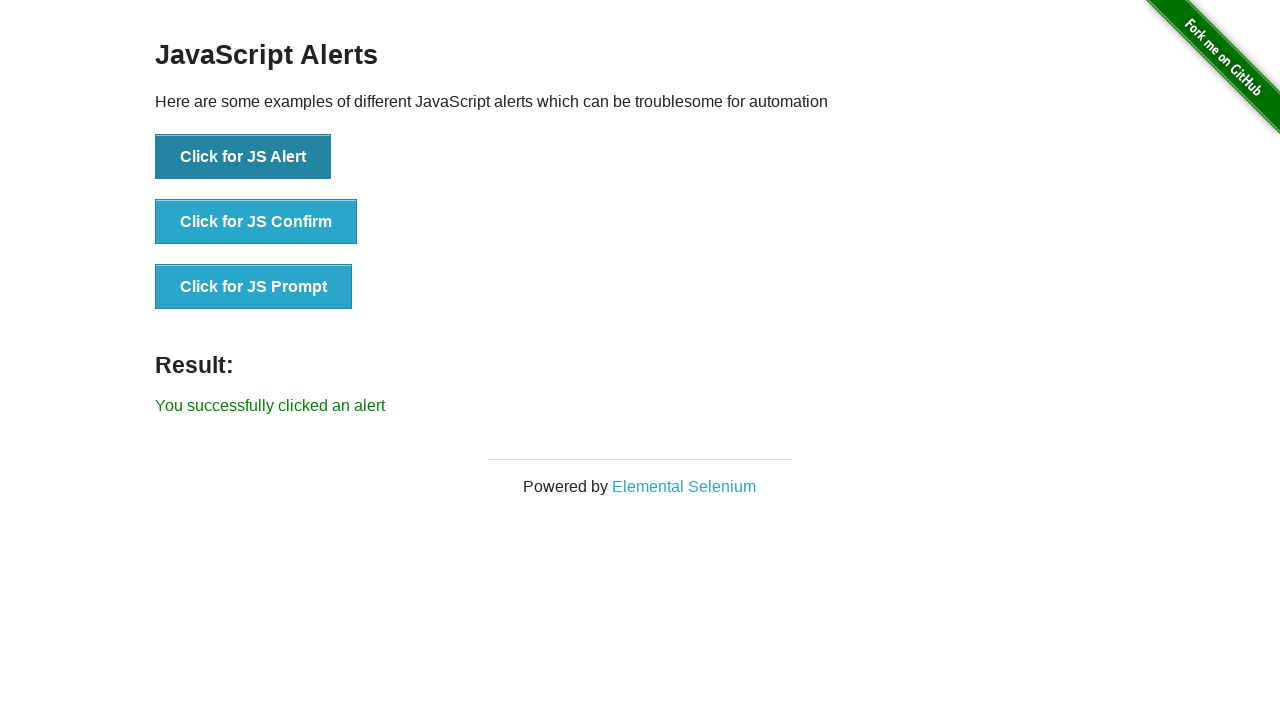